Tests login form validation by attempting to submit with an empty username field and verifying the "Username is required" error message is displayed

Starting URL: https://www.saucedemo.com/

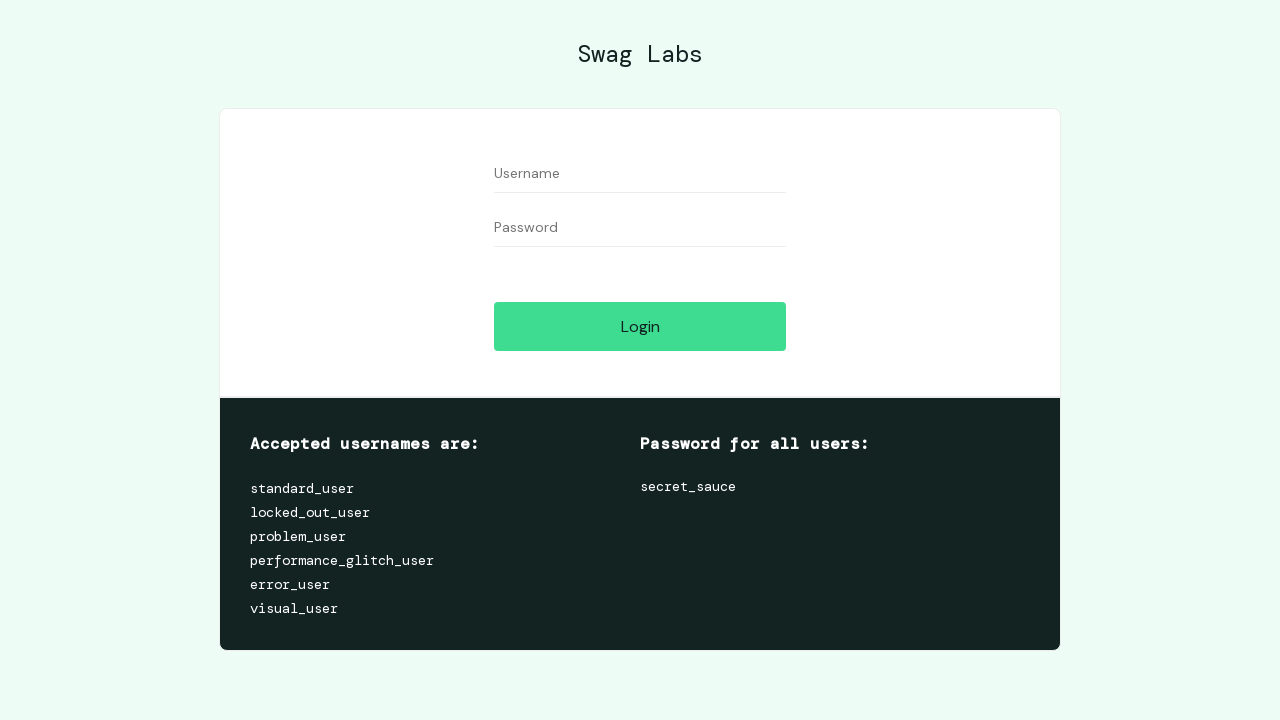

Filled password field with 'secret_sauce', leaving username empty on #password
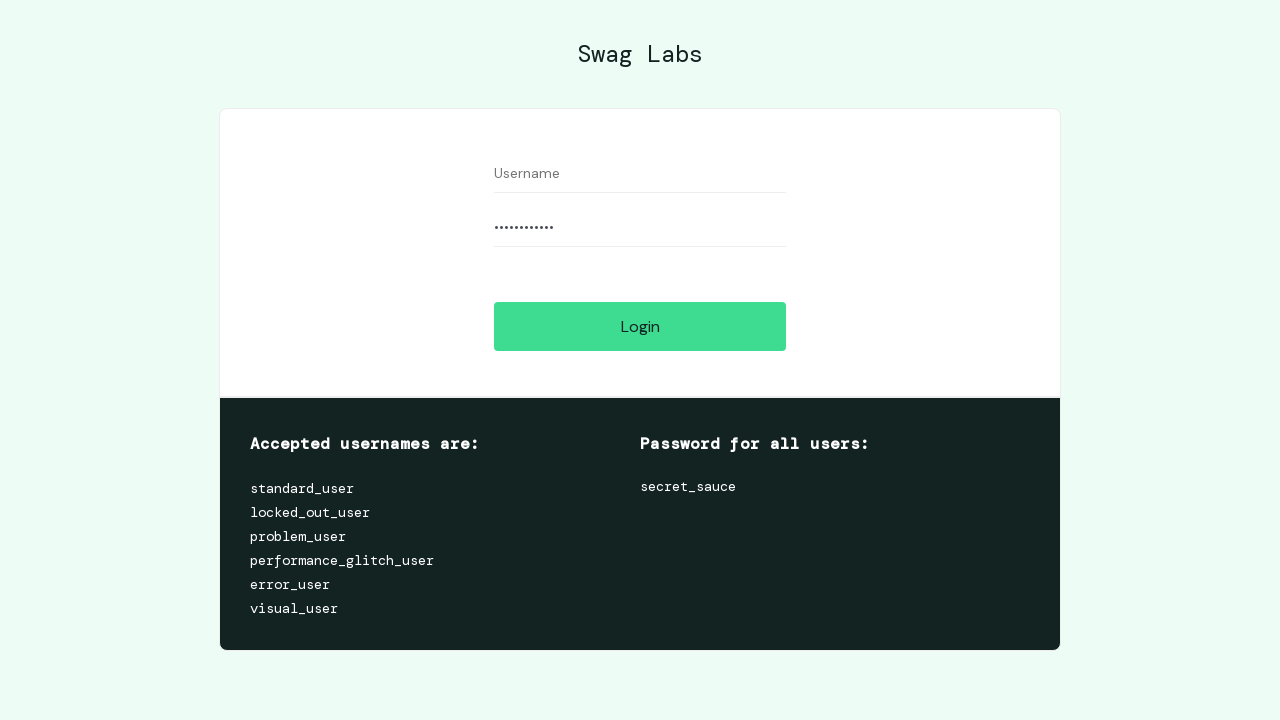

Clicked login button to attempt submission with empty username at (640, 326) on #login-button
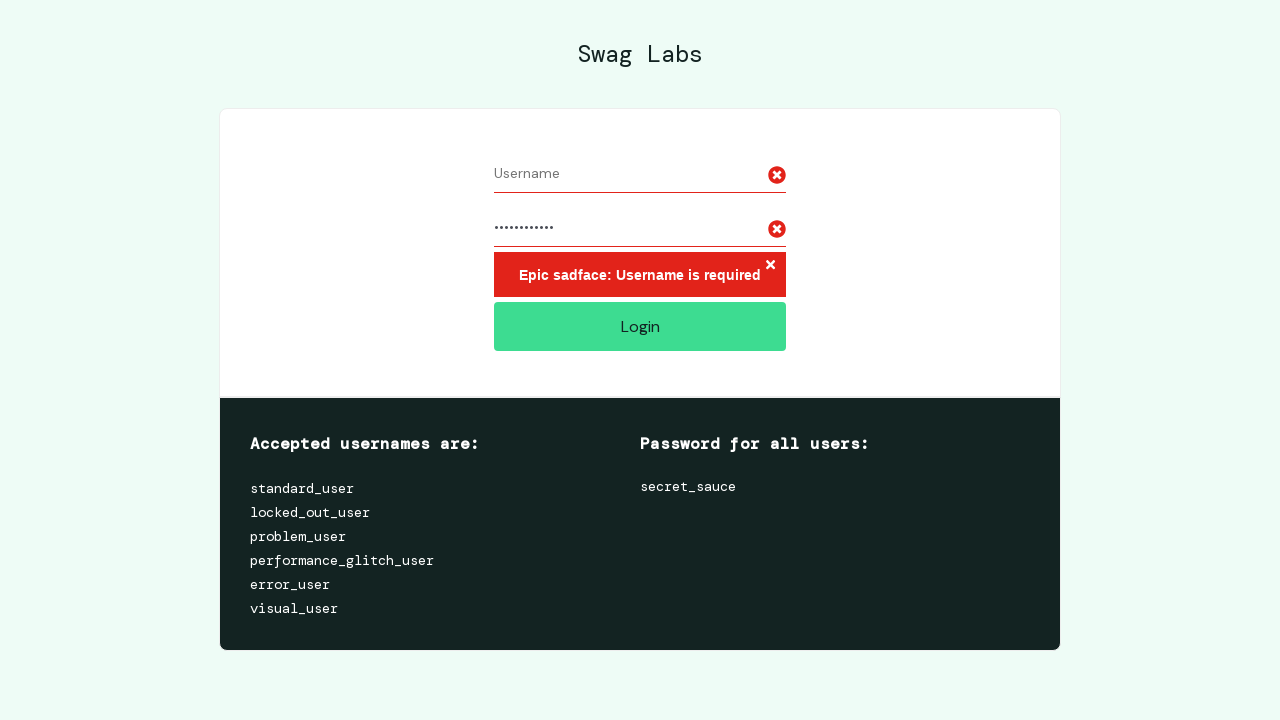

Username is required error message displayed
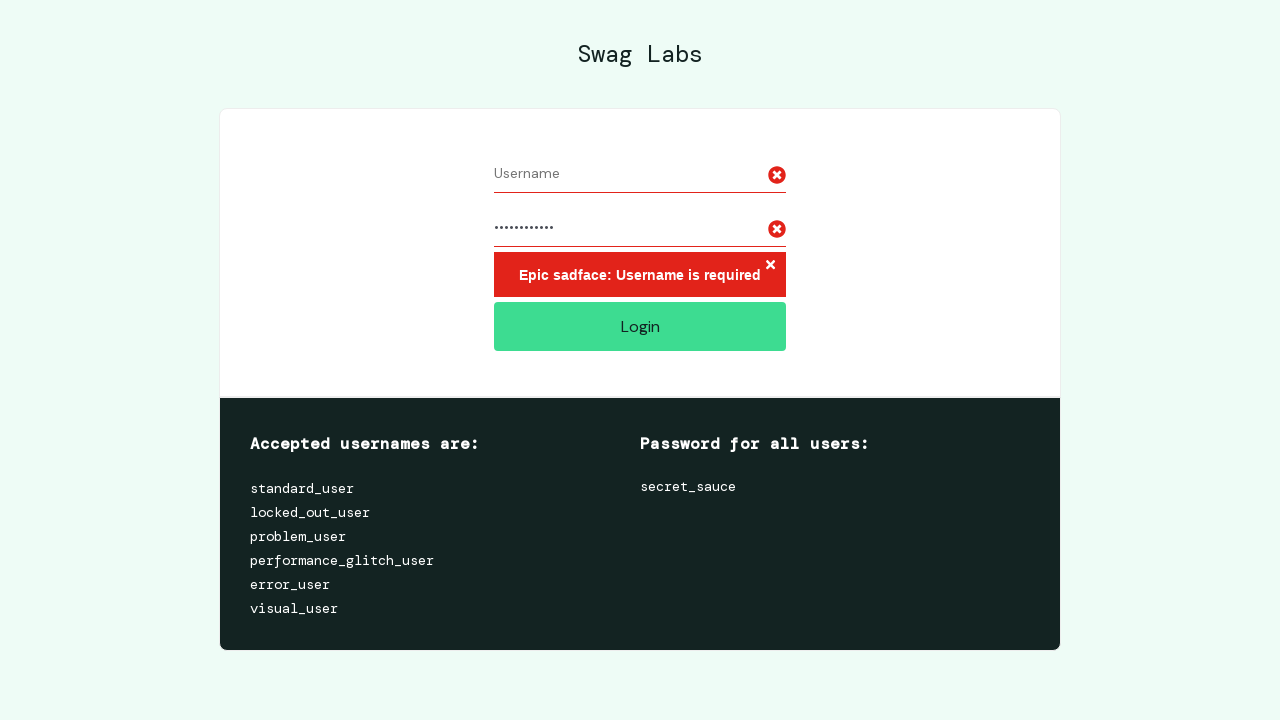

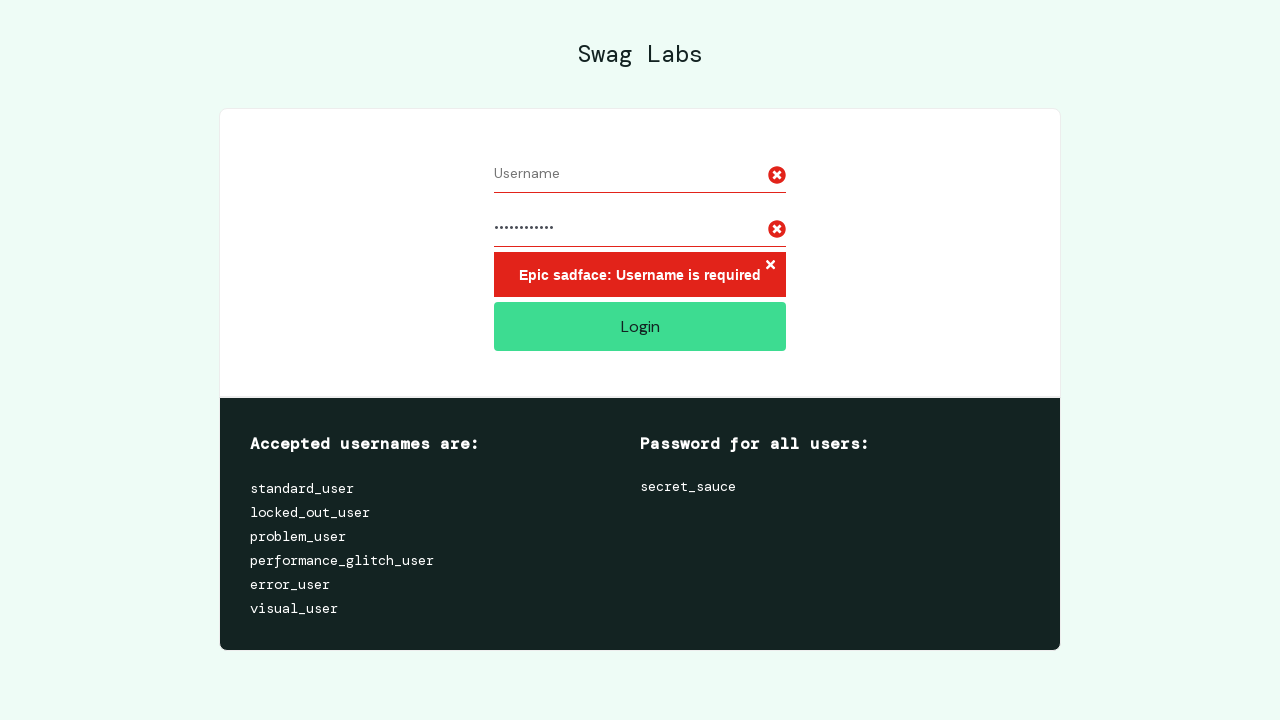